Tests right-click (context click) functionality on a button element using Selenium Actions class equivalent in Playwright

Starting URL: https://rahulshettyacademy.com/AutomationPractice/

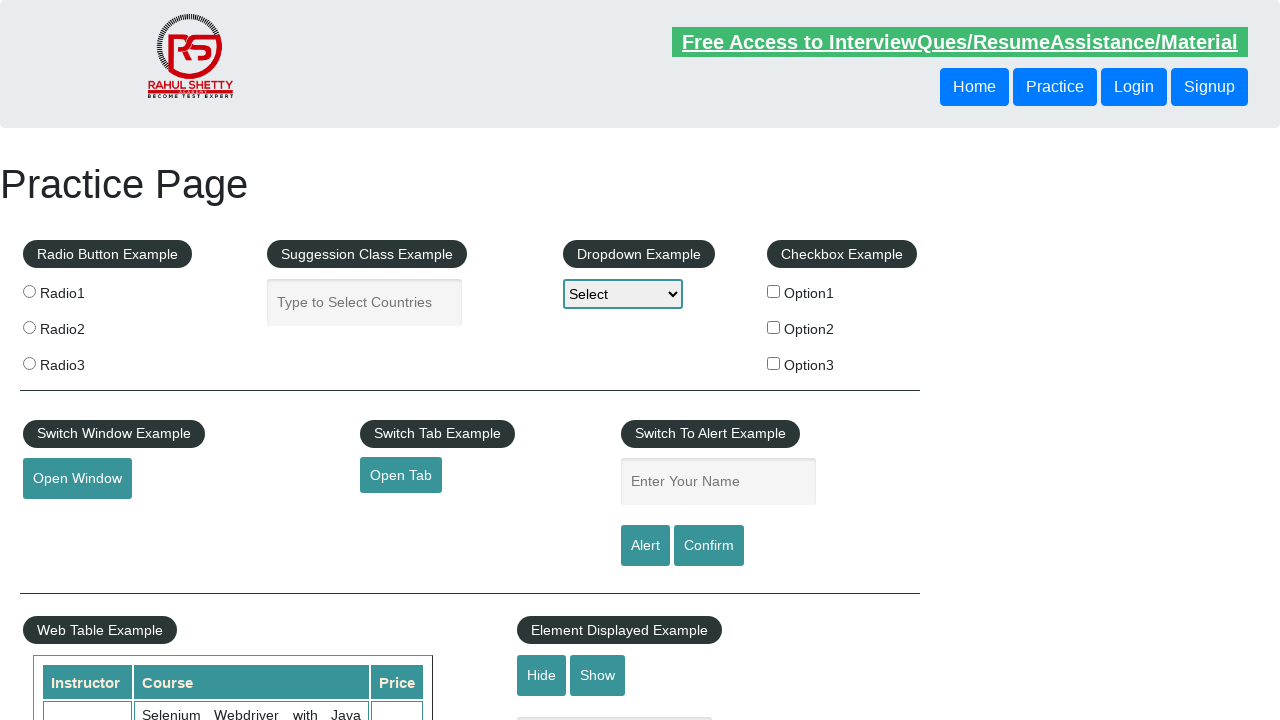

Waited for 'Open Window' button to be visible
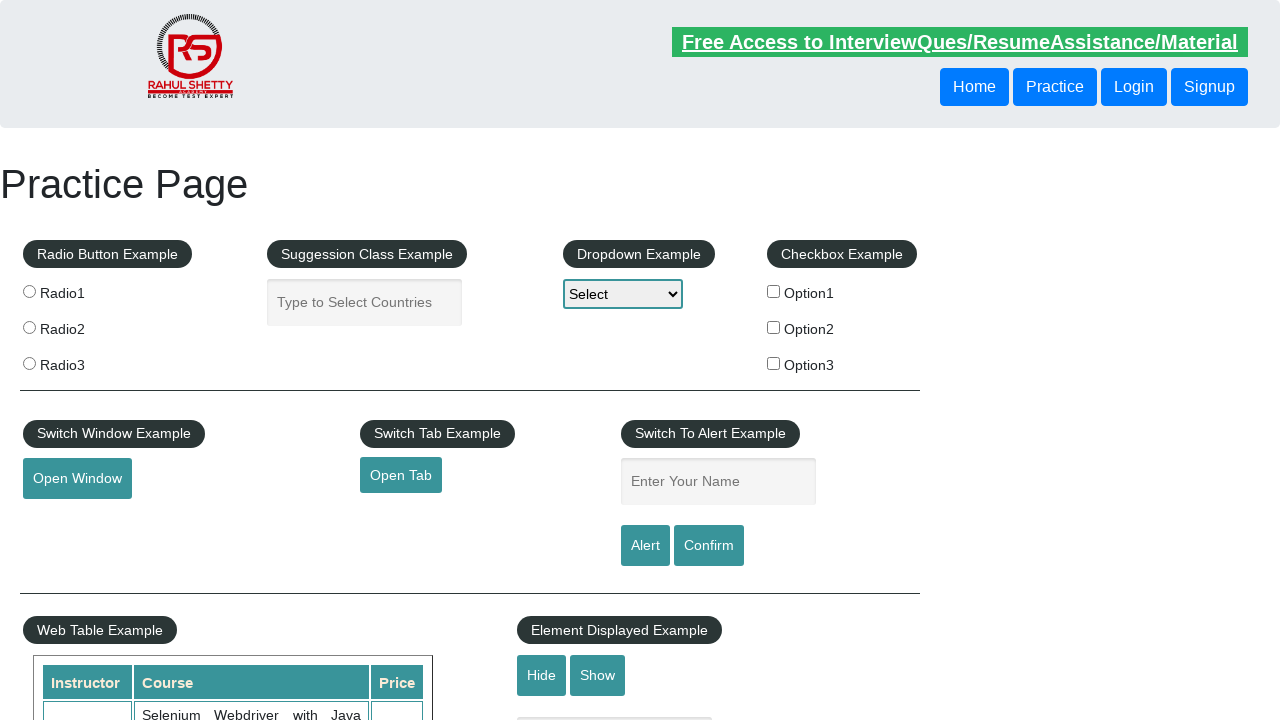

Right-clicked (context click) on the 'Open Window' button at (77, 479) on button#openwindow
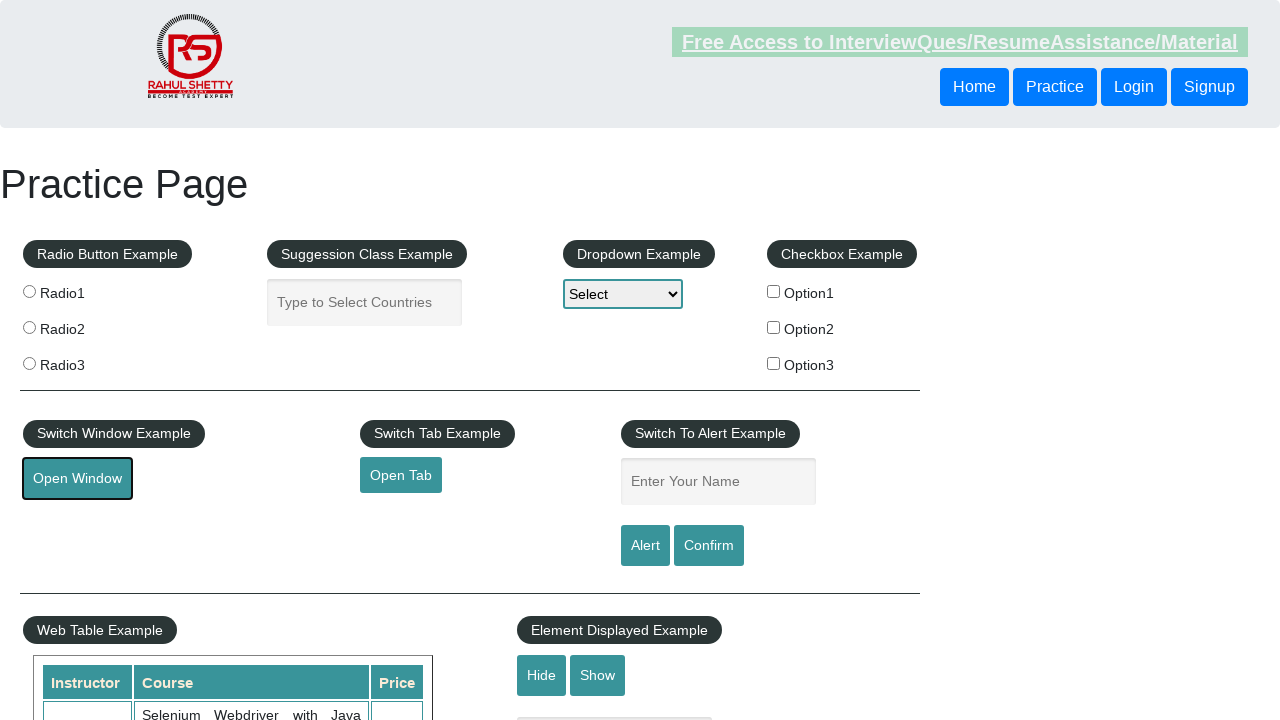

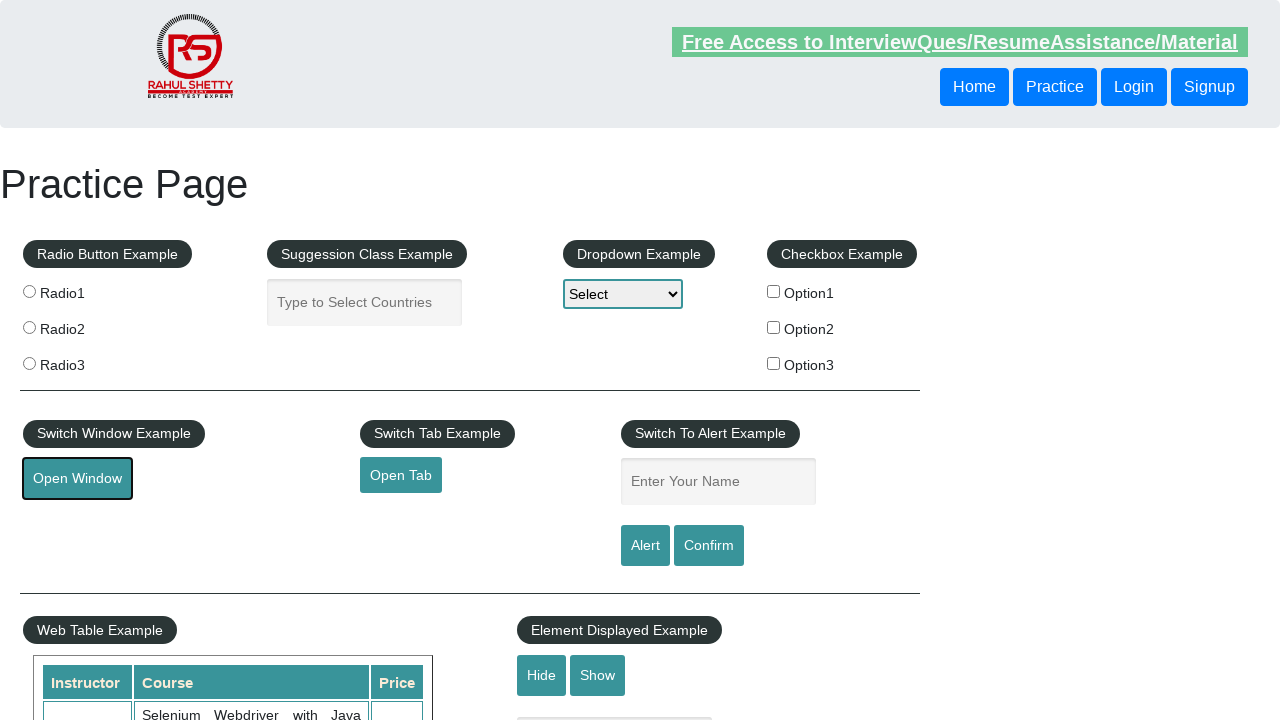